Navigates to the SpiceJet airline website homepage and waits for it to load.

Starting URL: https://spicejet.com/

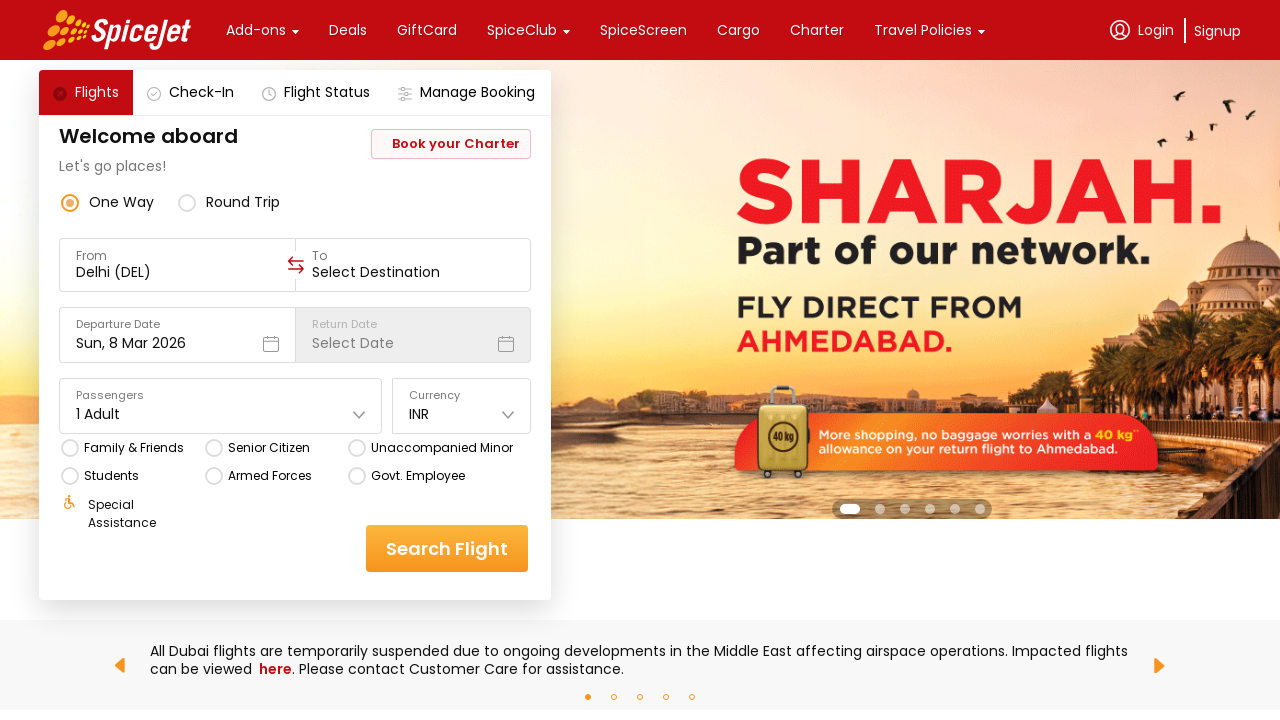

Navigated to SpiceJet airline website homepage
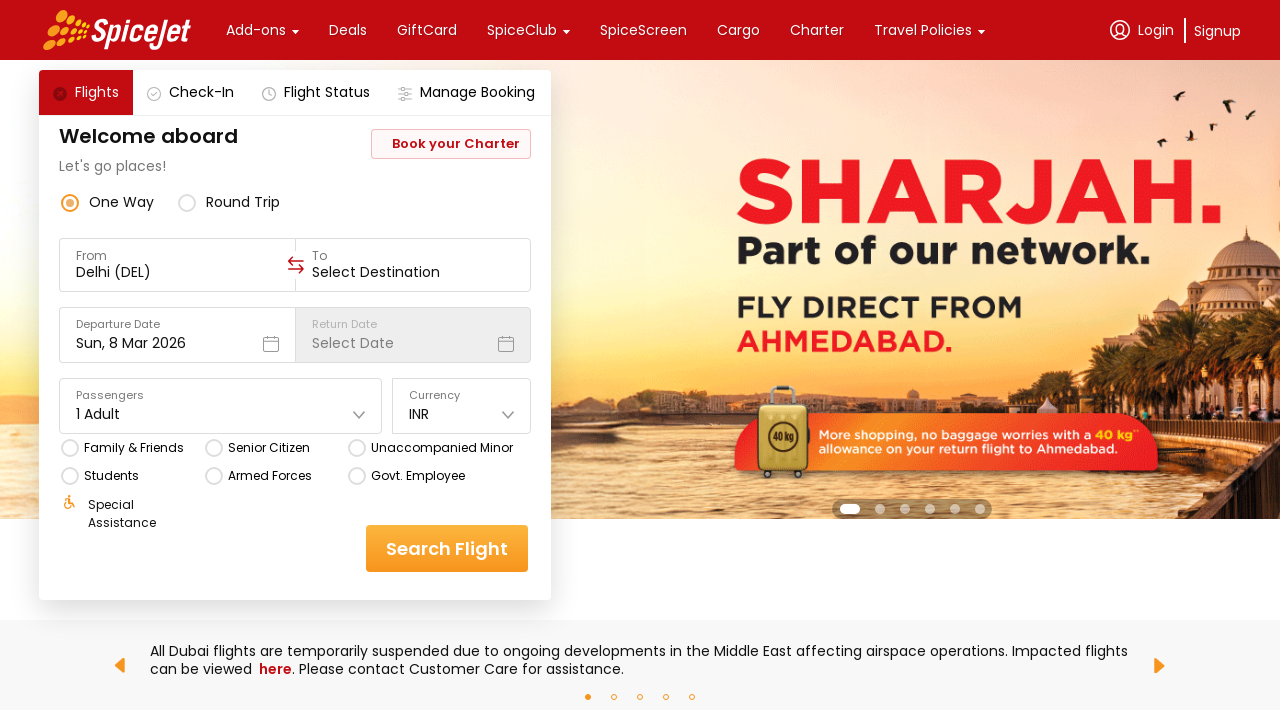

Page DOM content loaded
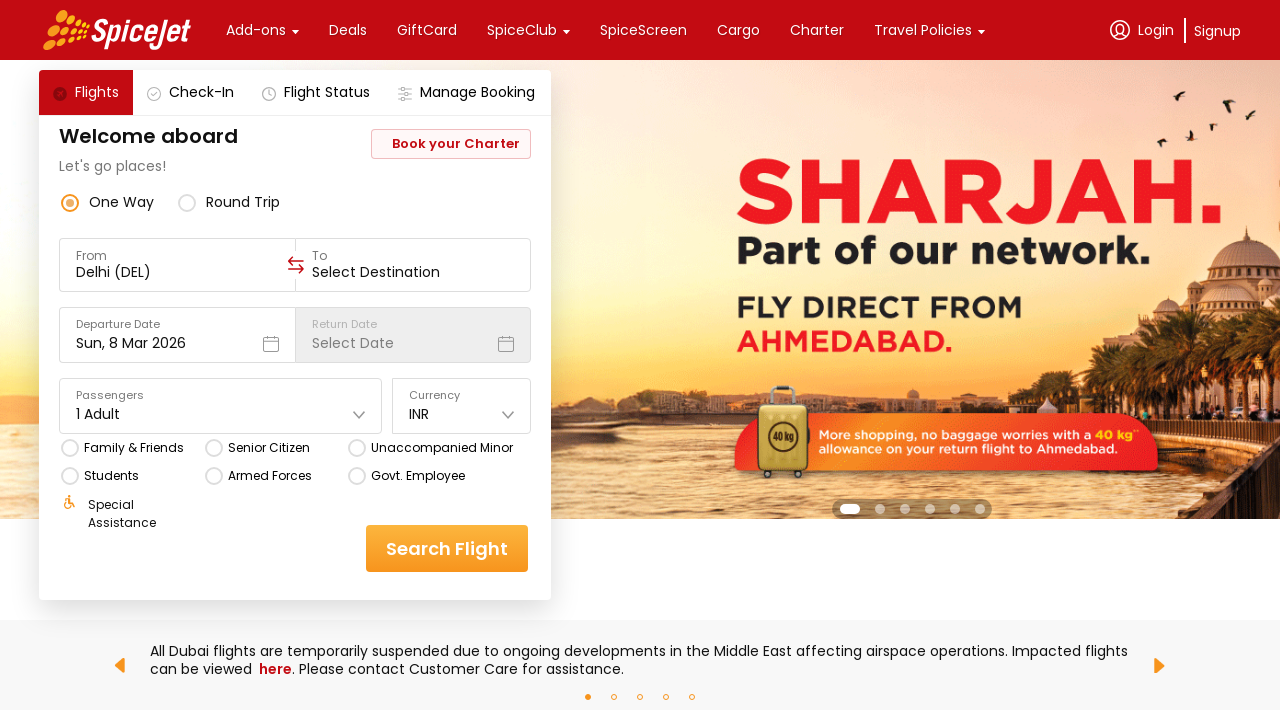

Body element is present, page has loaded
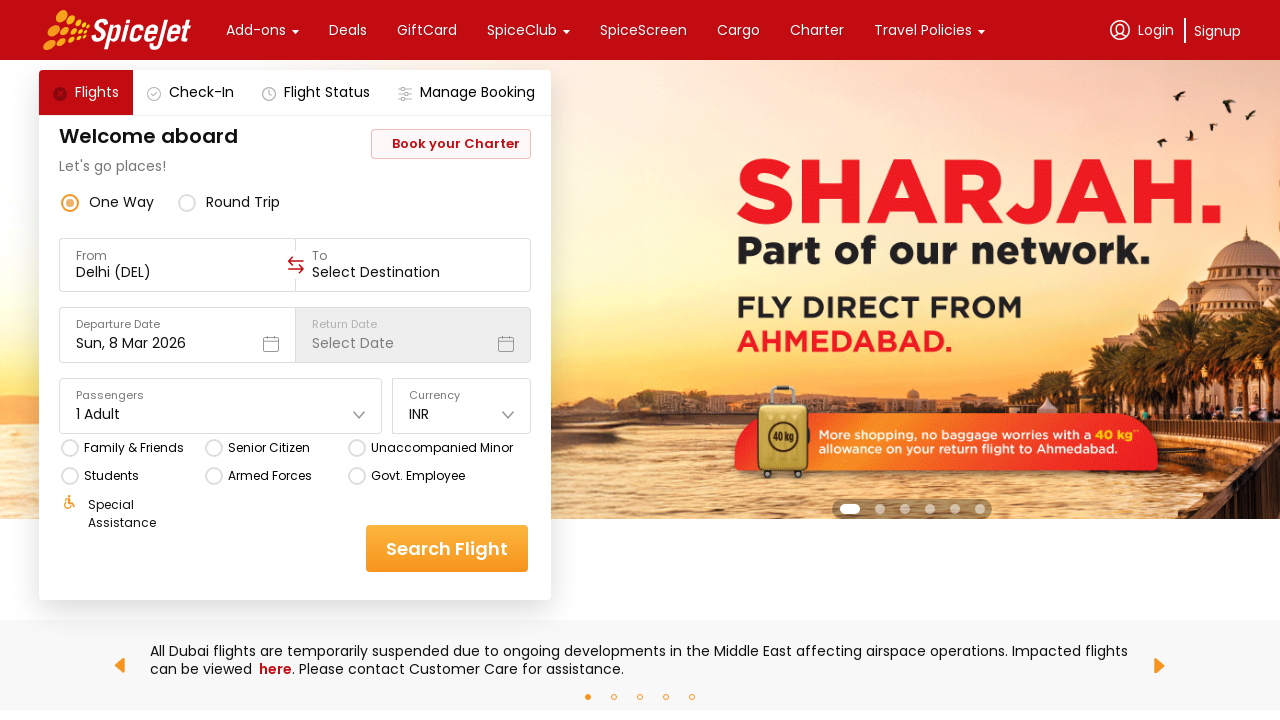

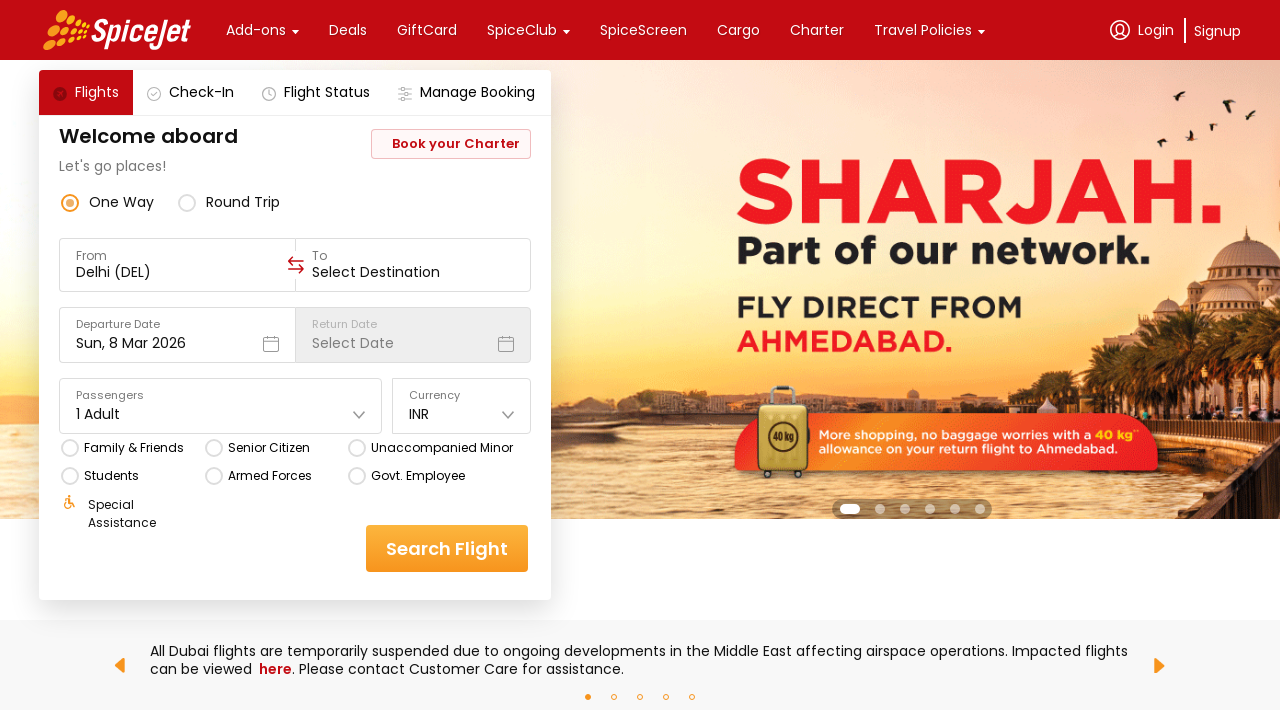